Navigates to OrangeHRM page and verifies that the logo image is present

Starting URL: http://alchemy.hguy.co/orangehrm

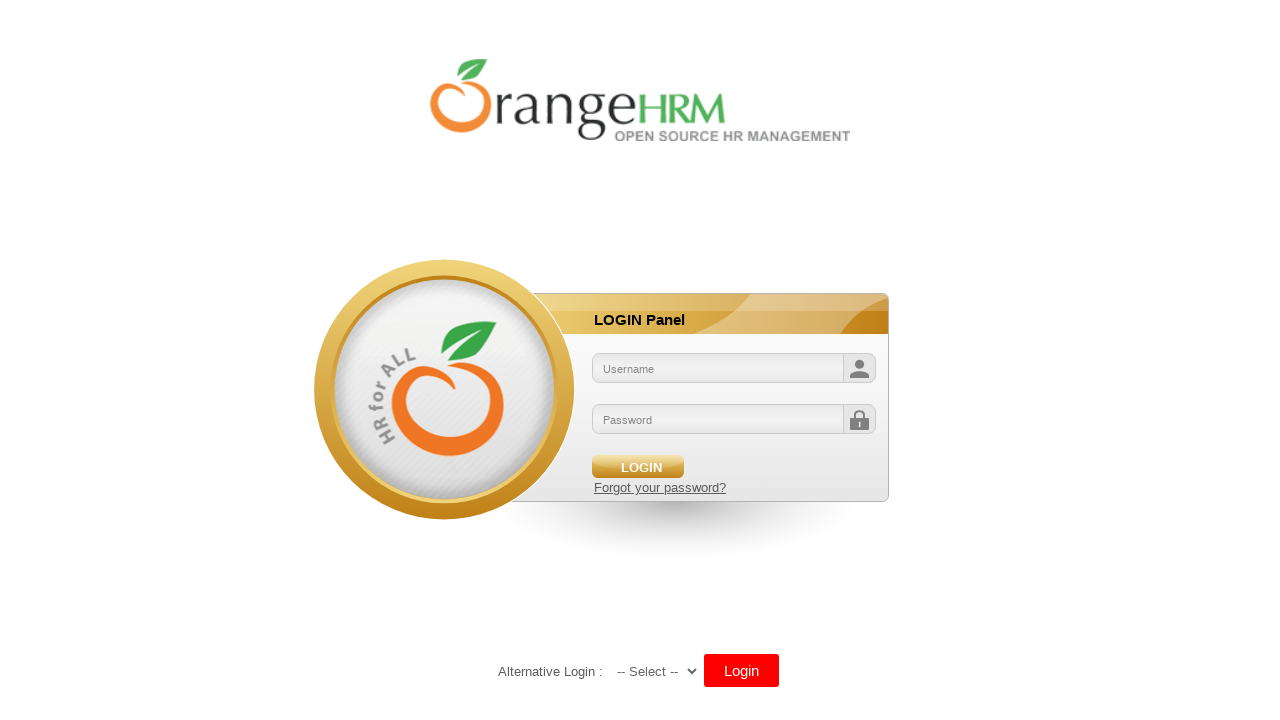

Navigated to OrangeHRM page
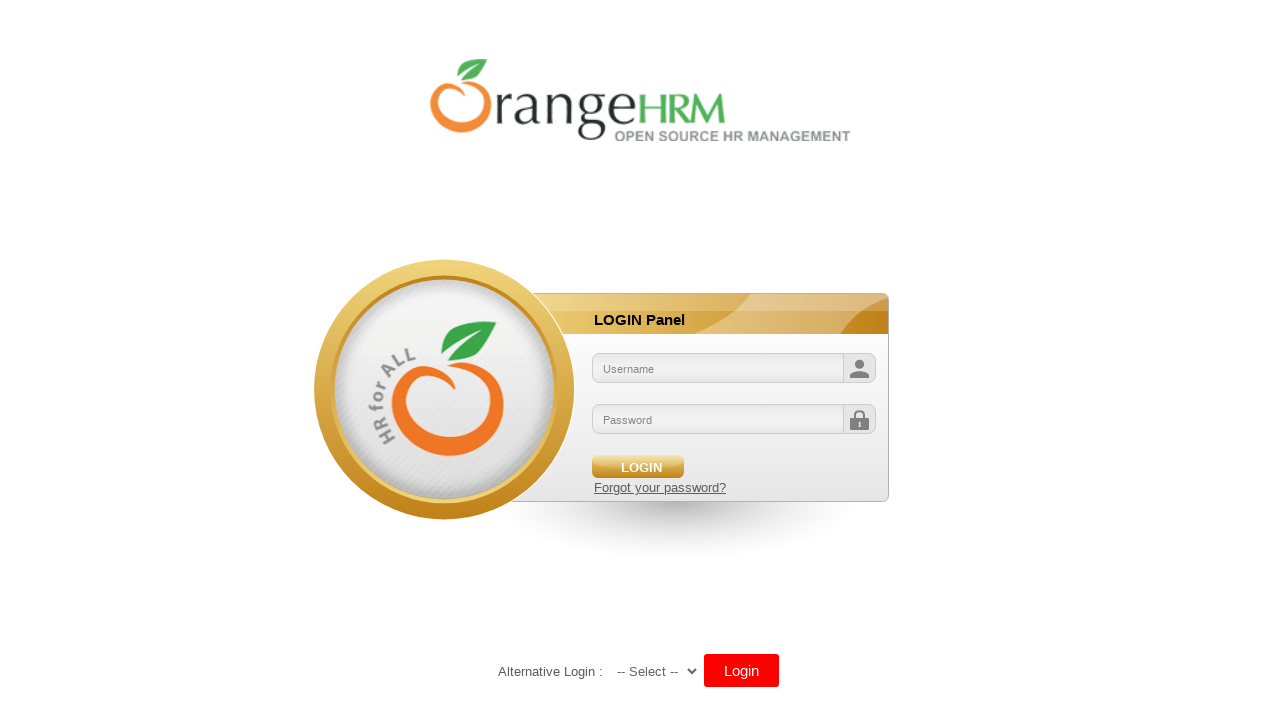

Logo image element appeared on the page
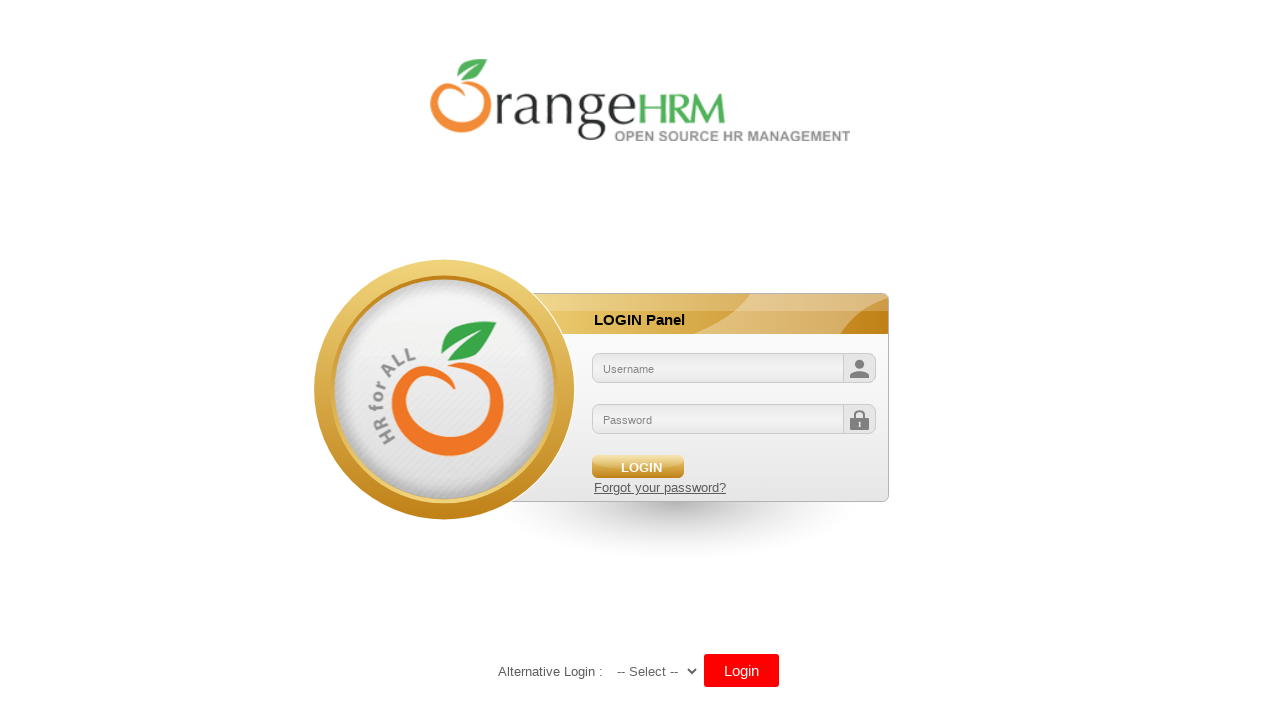

Verified that logo image has a src attribute
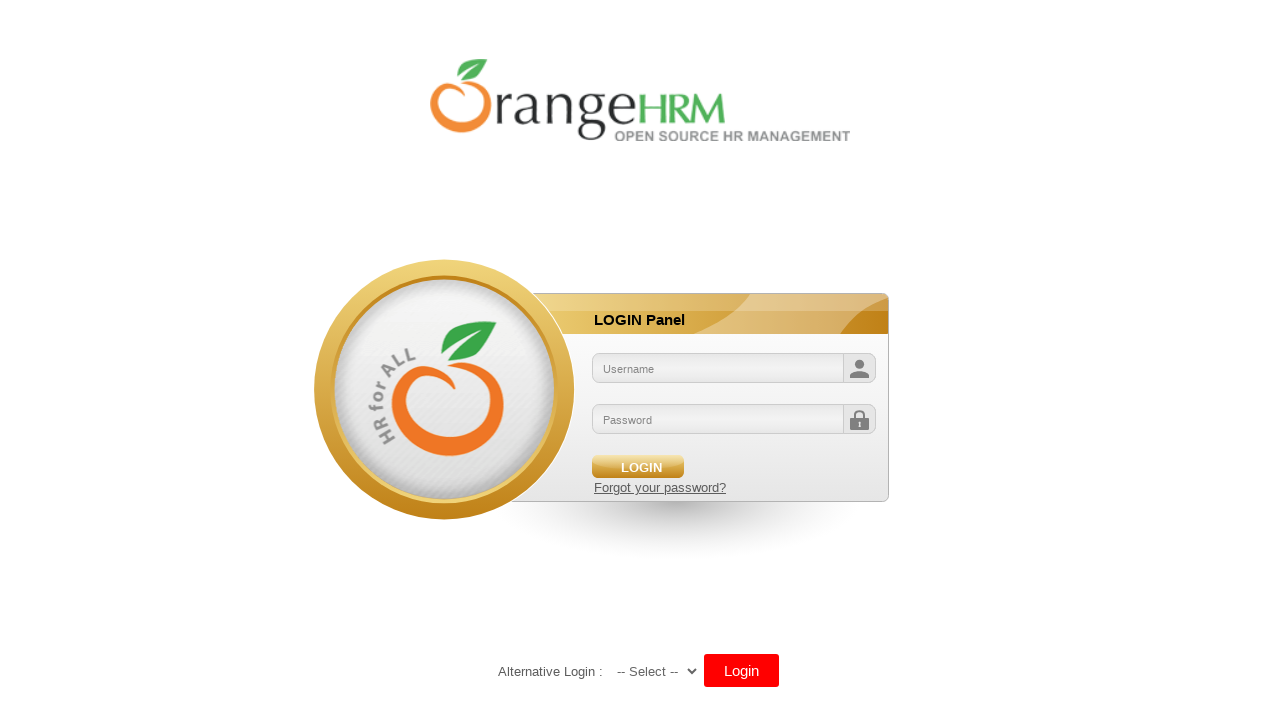

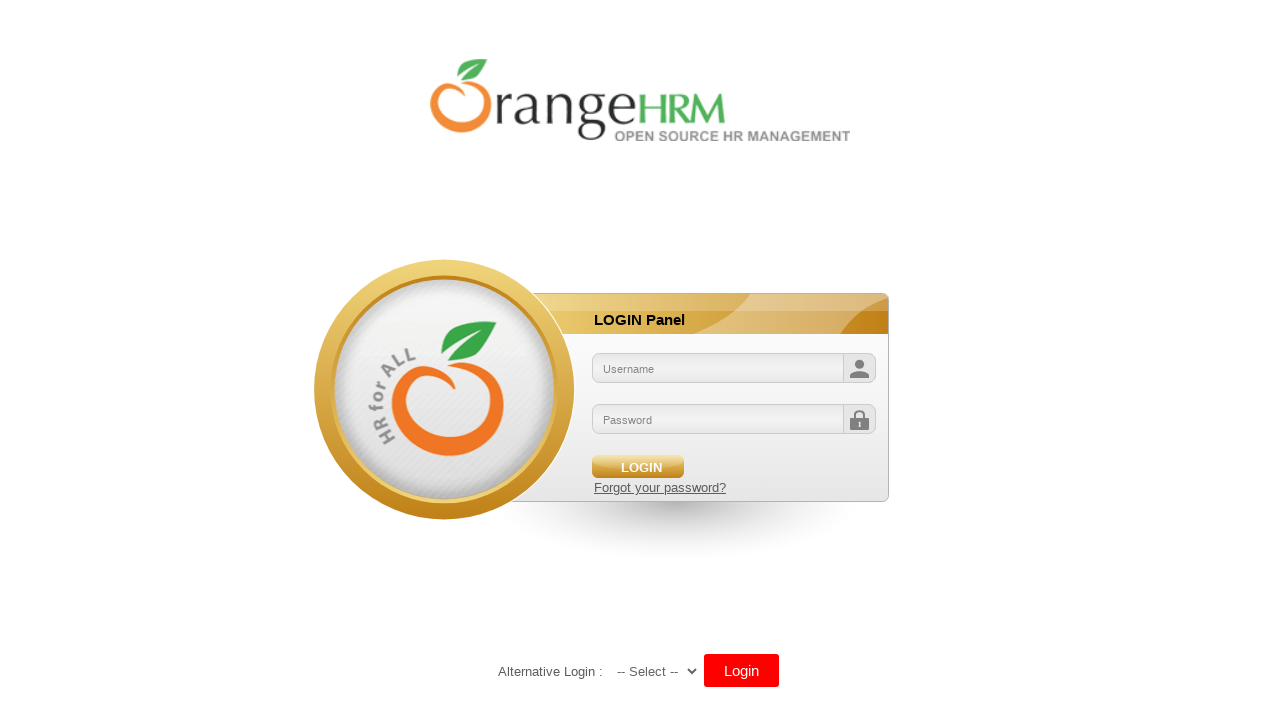